Tests dropdown functionality by clicking a dropdown button and selecting an option from the dropdown menu

Starting URL: http://formy-project.herokuapp.com/buttons

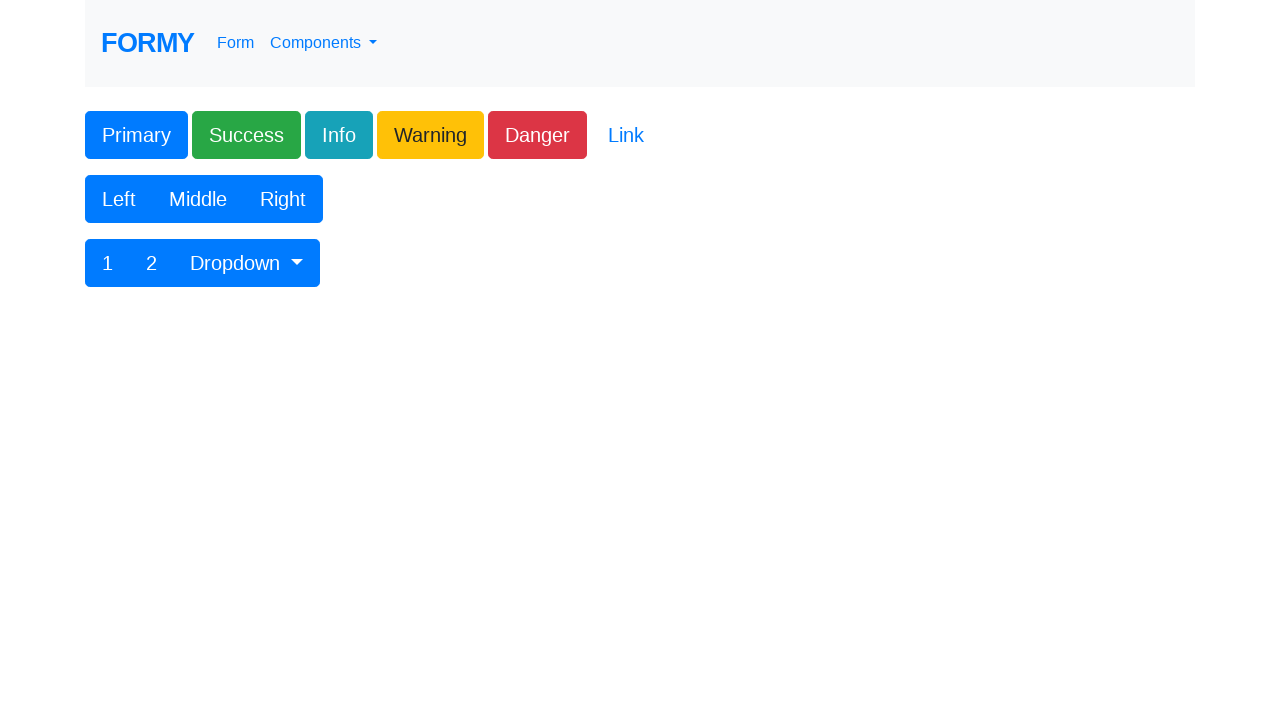

Clicked dropdown button to open menu at (247, 263) on #btnGroupDrop1
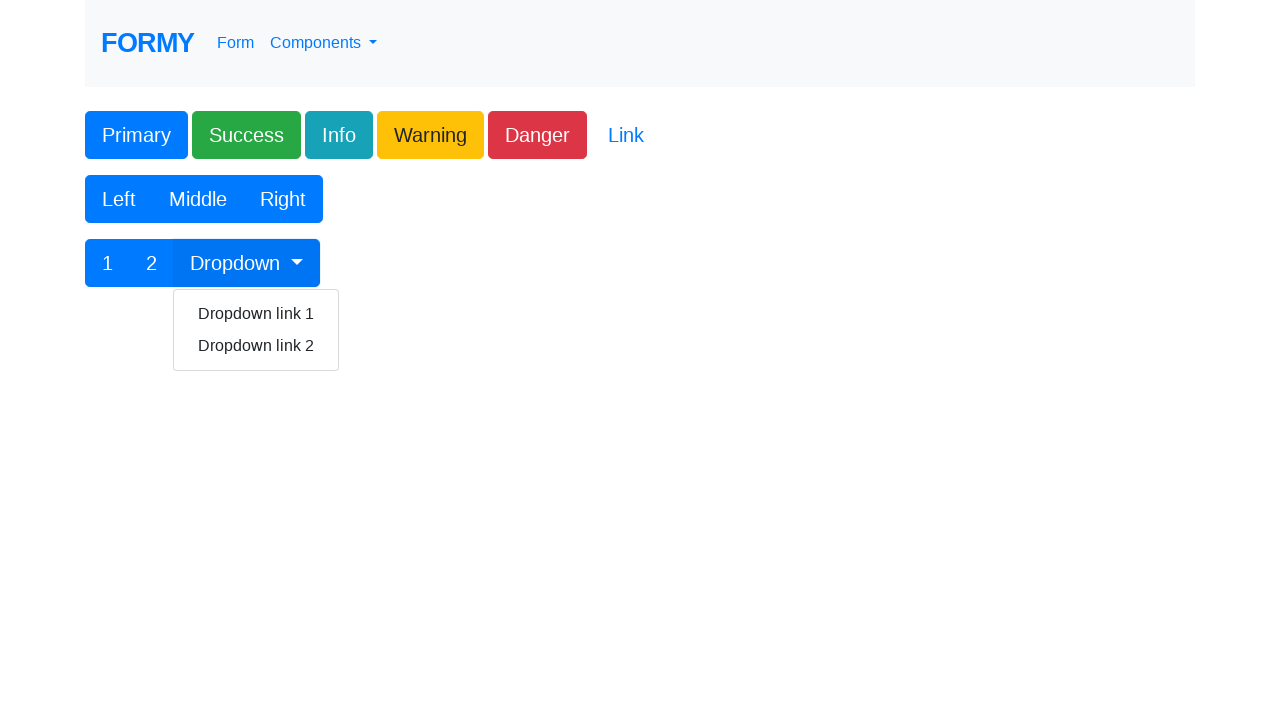

Dropdown menu became visible
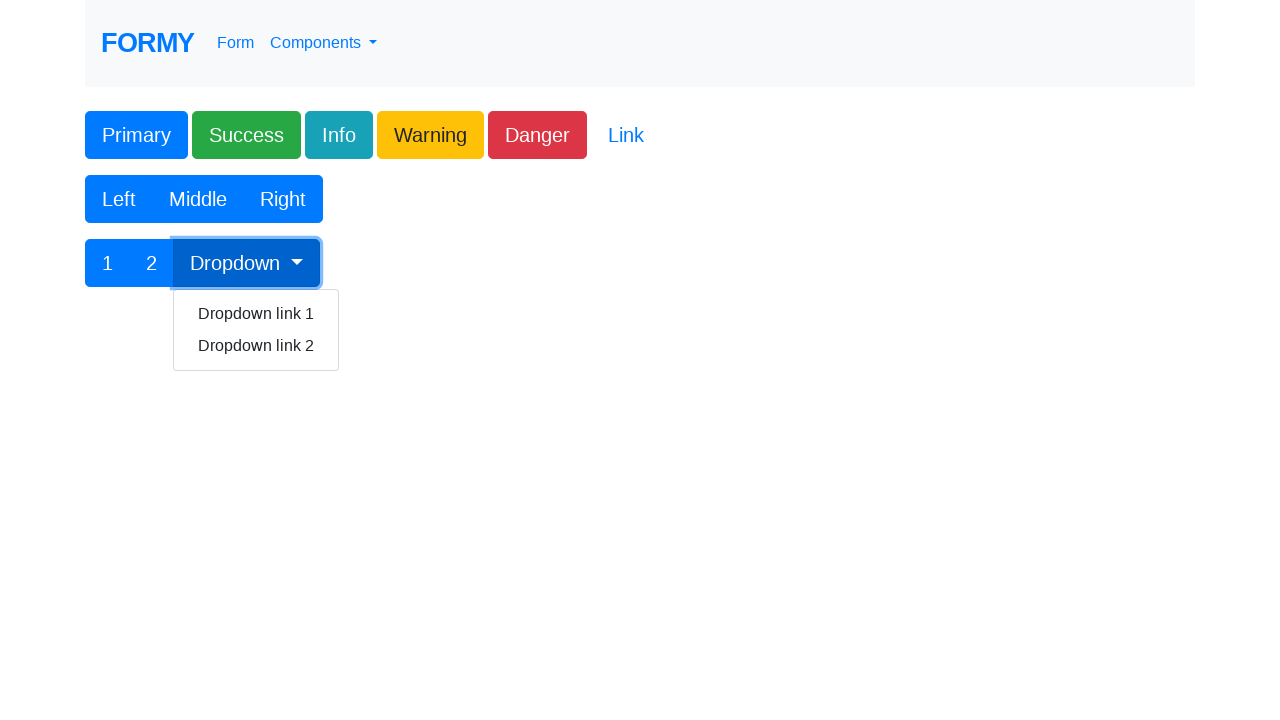

Selected 'Dropdown link 1' from dropdown menu at (256, 314) on text=Dropdown link 1
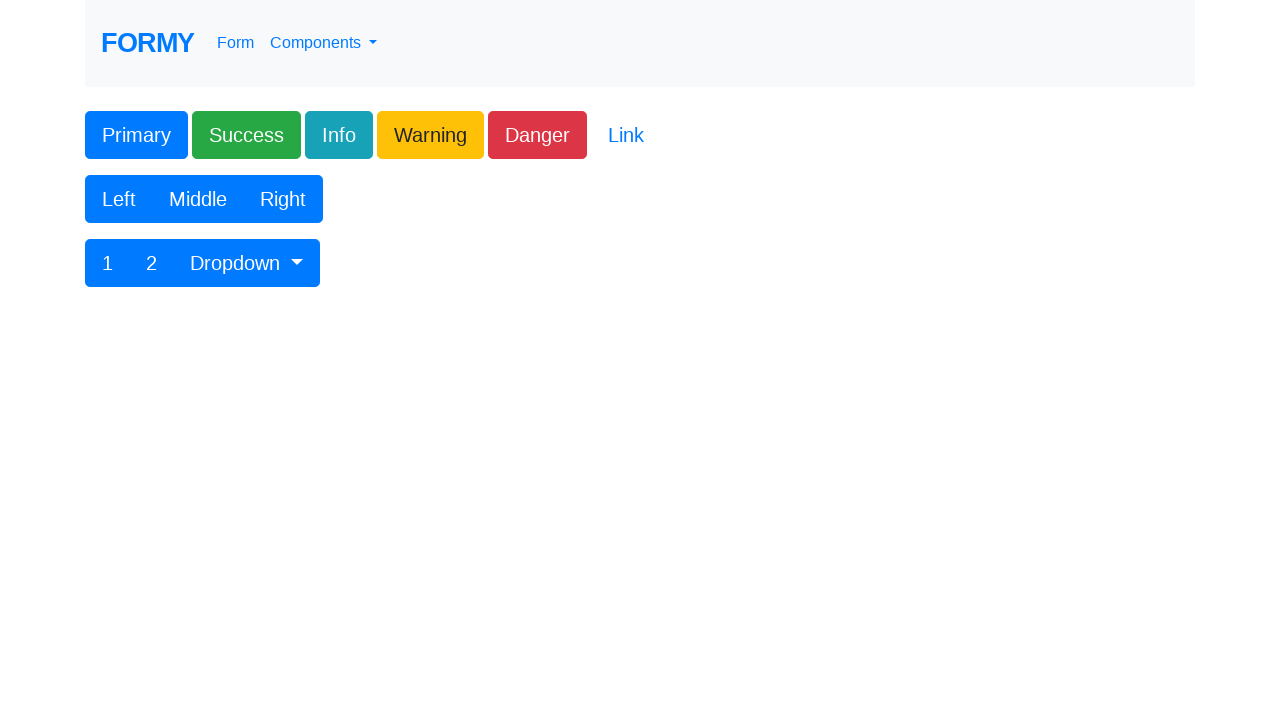

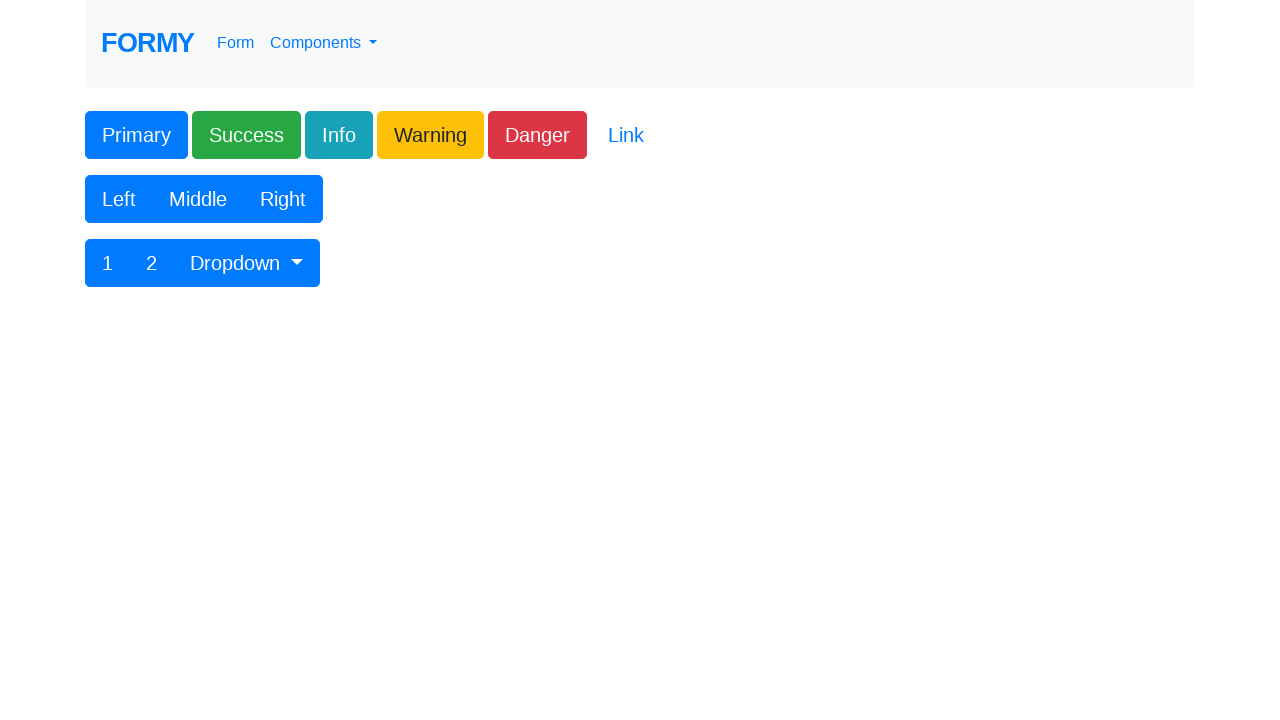